Tests simple JavaScript alert by clicking to trigger it and accepting the alert dialog

Starting URL: https://demo.automationtesting.in/Alerts.html

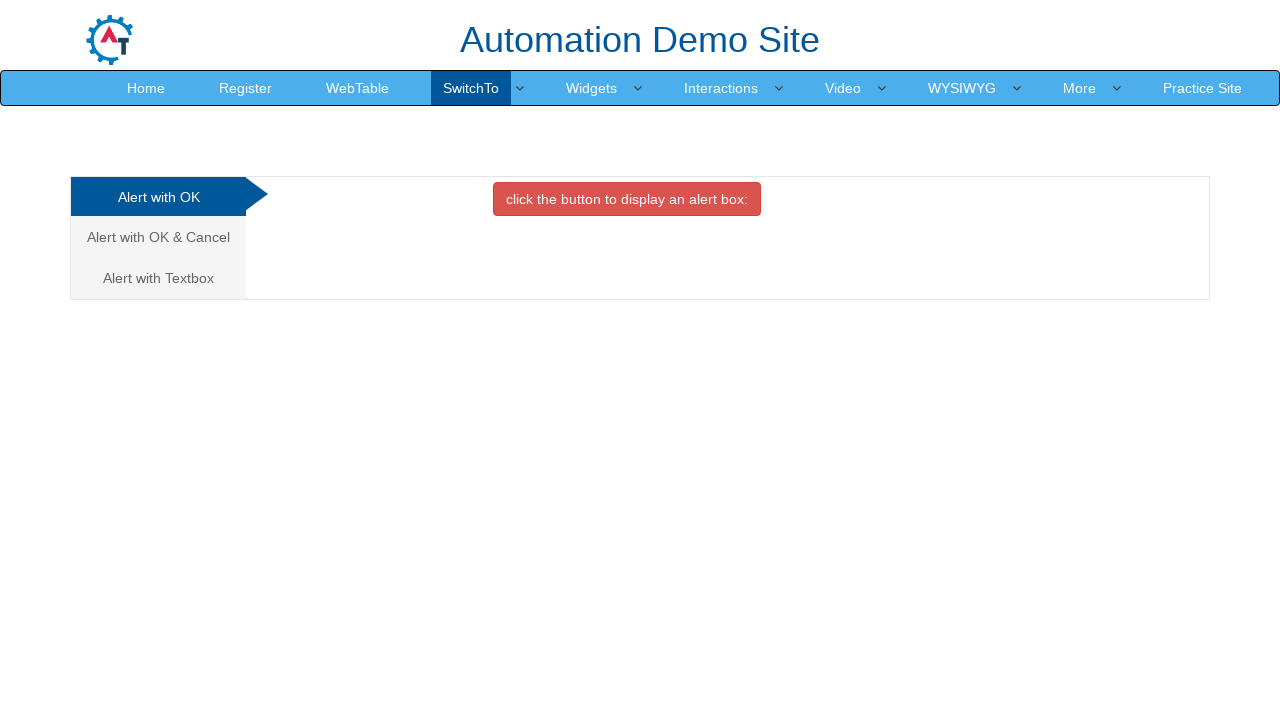

Clicked on the Simple Alert tab at (158, 197) on xpath=/html/body/div[1]/div/div/div/div[1]/ul/li[1]/a
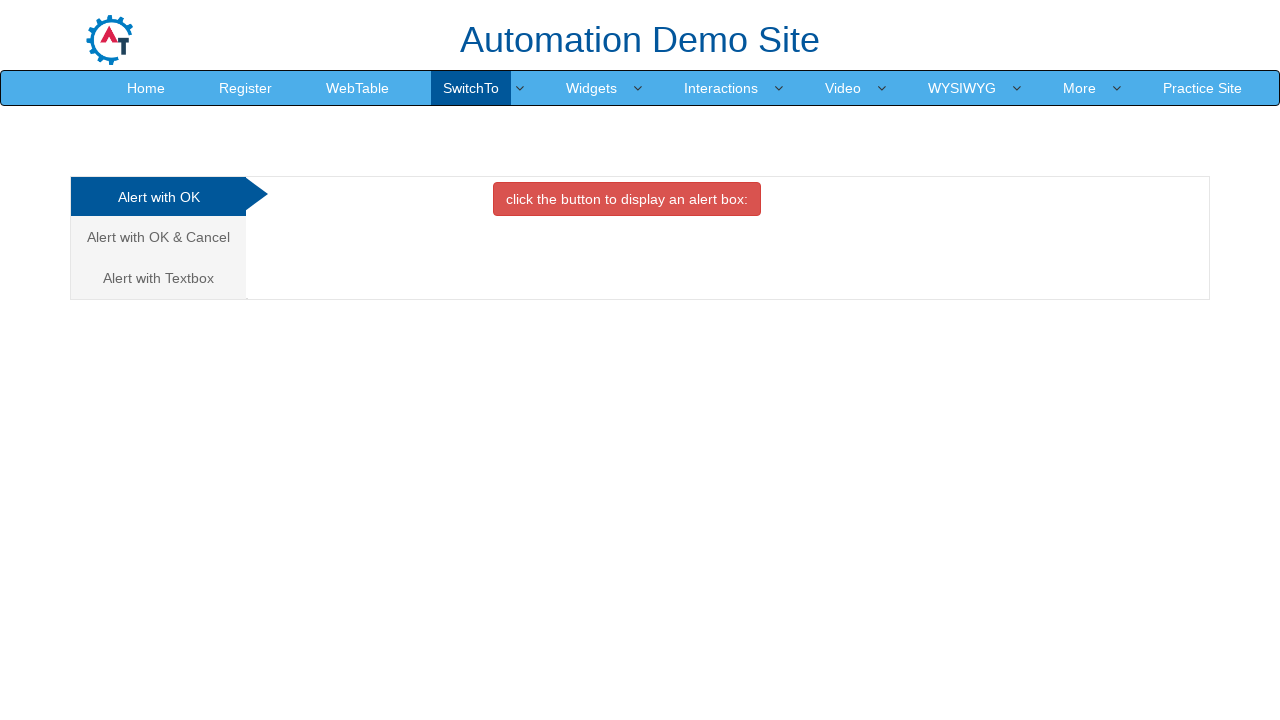

Clicked the button to trigger the simple alert at (627, 199) on xpath=/html/body/div[1]/div/div/div/div[2]/div[1]/button
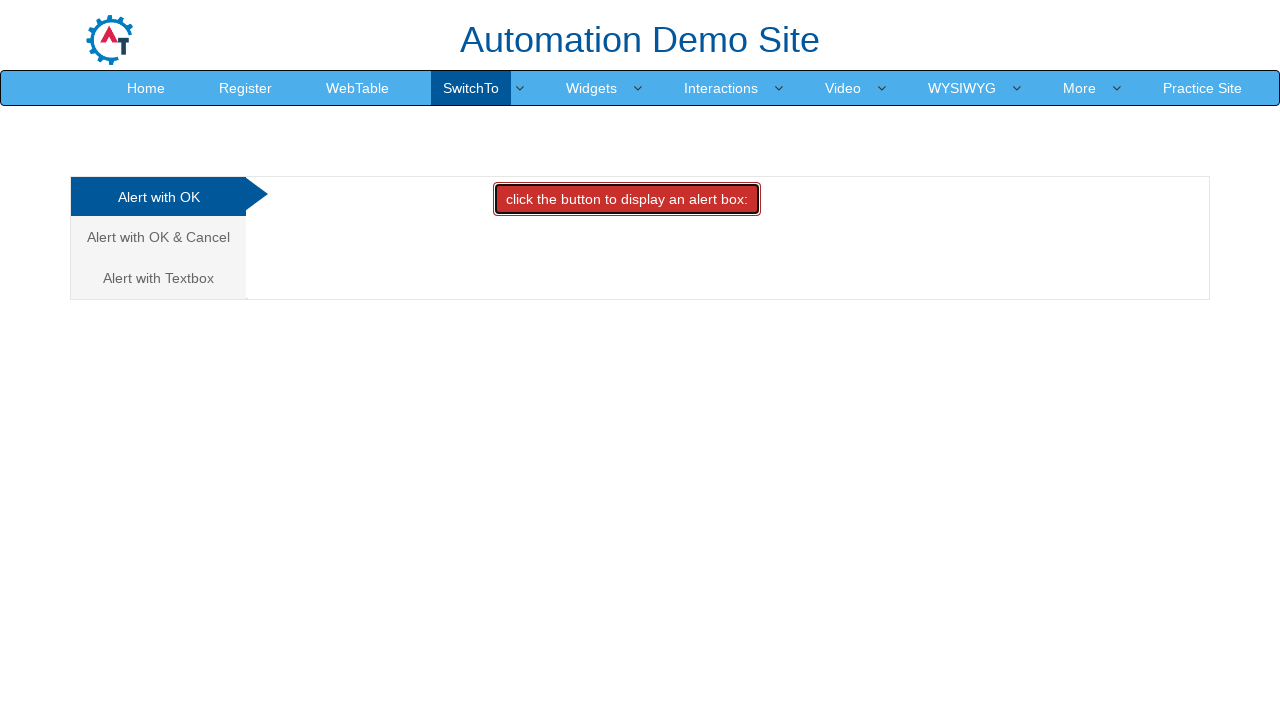

Set up dialog handler to accept alerts
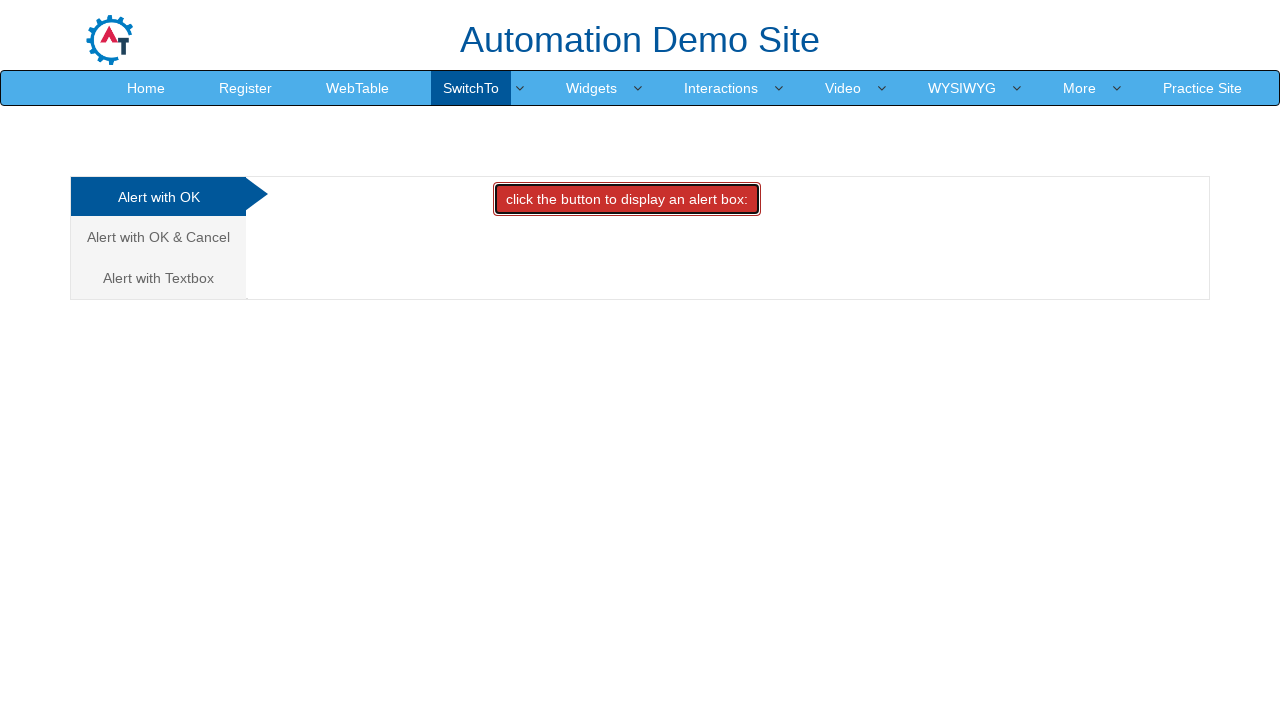

Waited 1000ms for alert to be processed
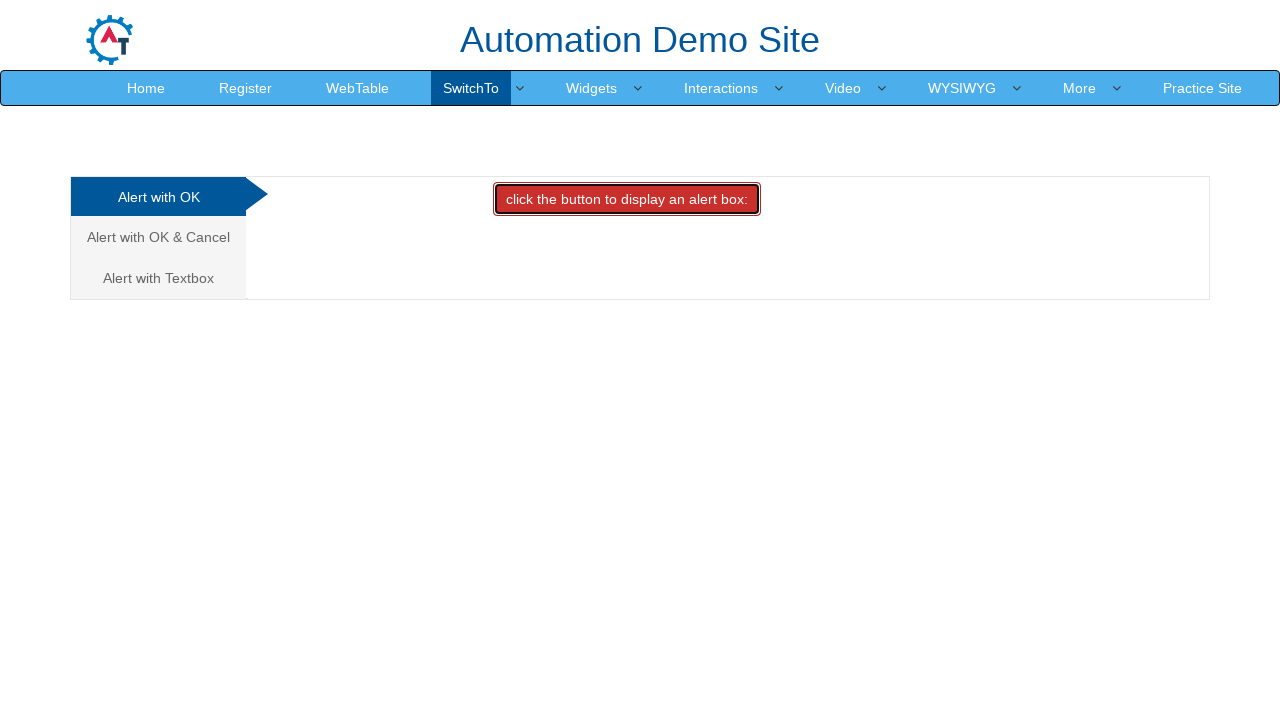

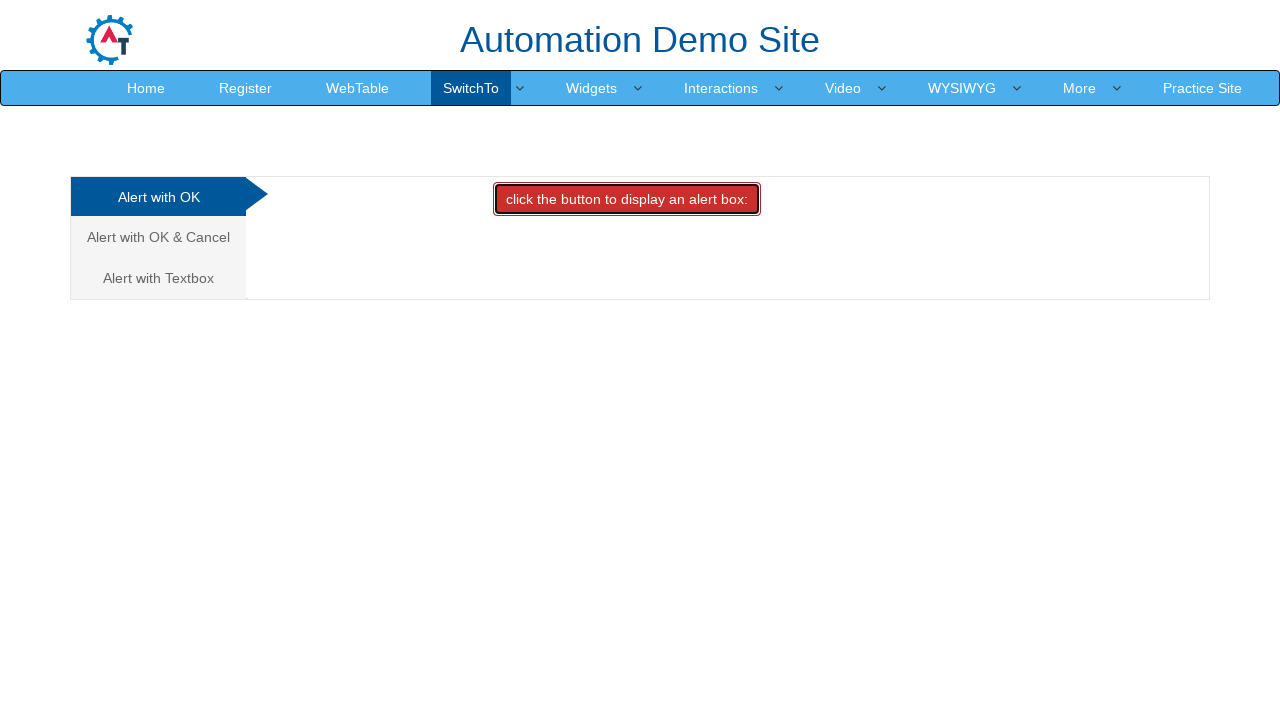